Tests the student registration form on DemoQA by filling in personal details (name, email, gender, phone), selecting date of birth, adding subjects, hobbies, uploading a picture, entering address, selecting state and city, and verifying the submitted data appears in a modal.

Starting URL: https://demoqa.com/automation-practice-form

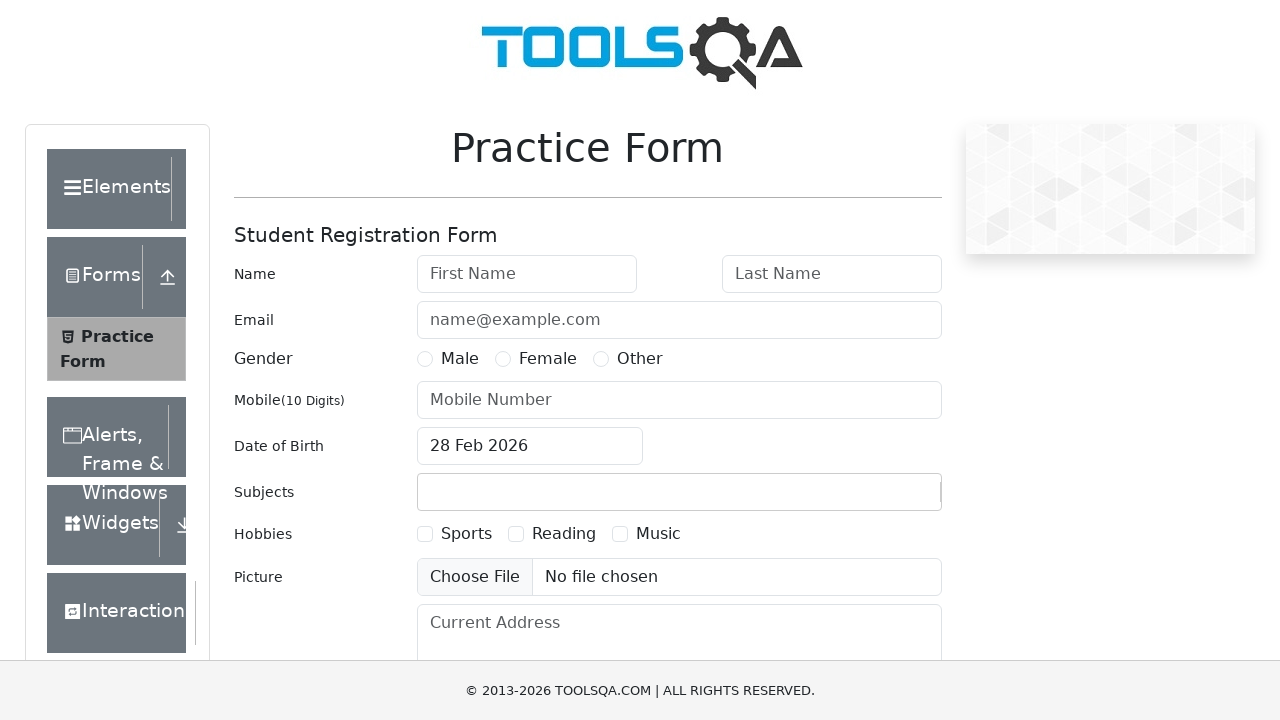

Filled first name field with 'Michael' on #firstName
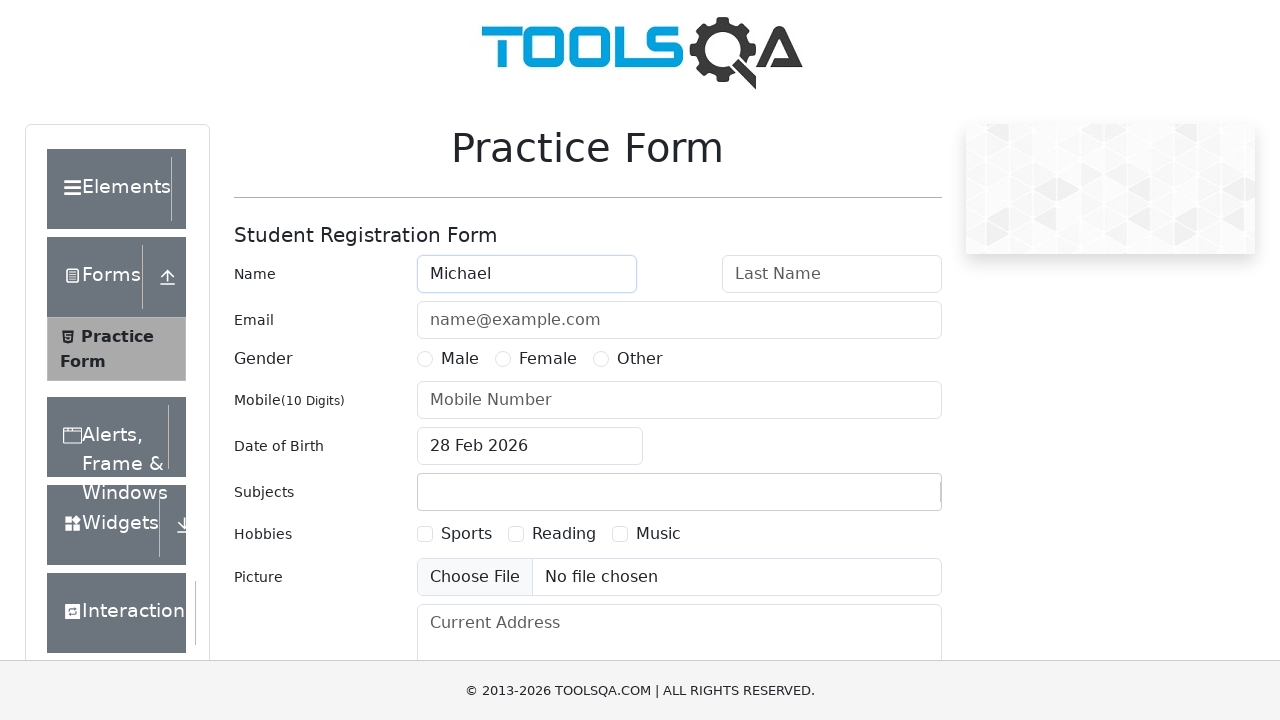

Filled last name field with 'Thompson' on #lastName
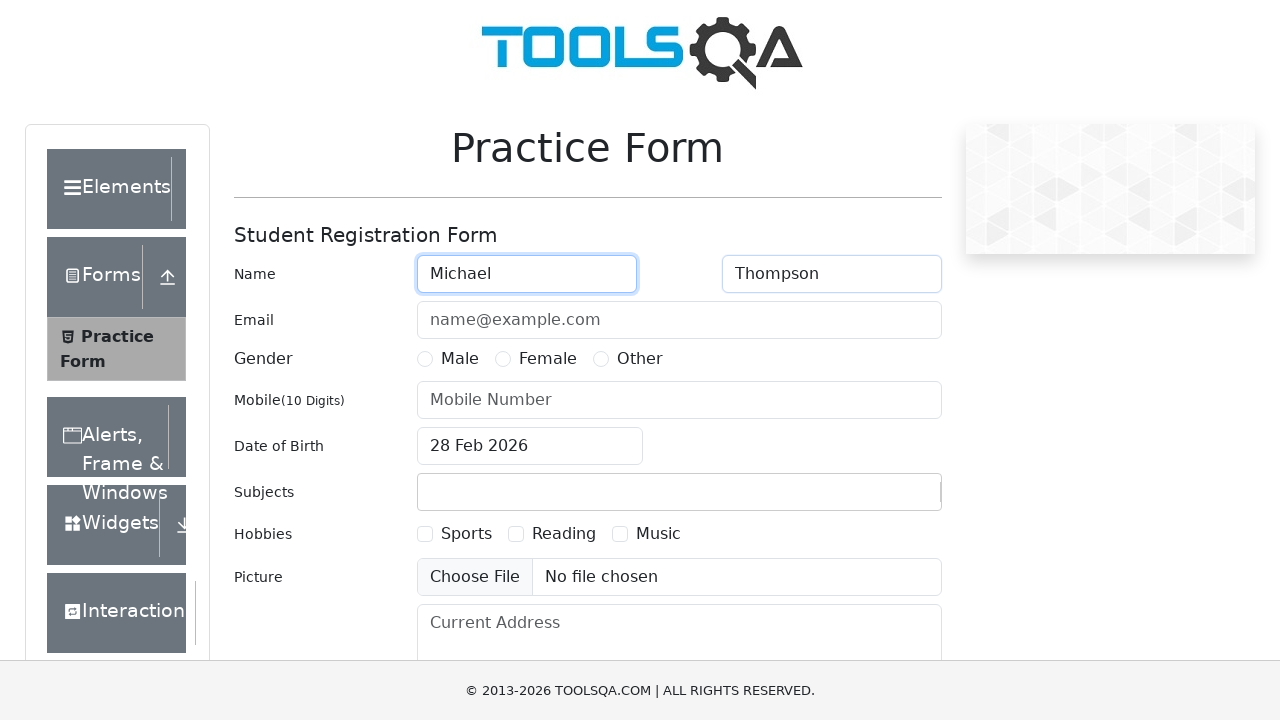

Filled email field with 'michael.thompson847@example.com' on #userEmail
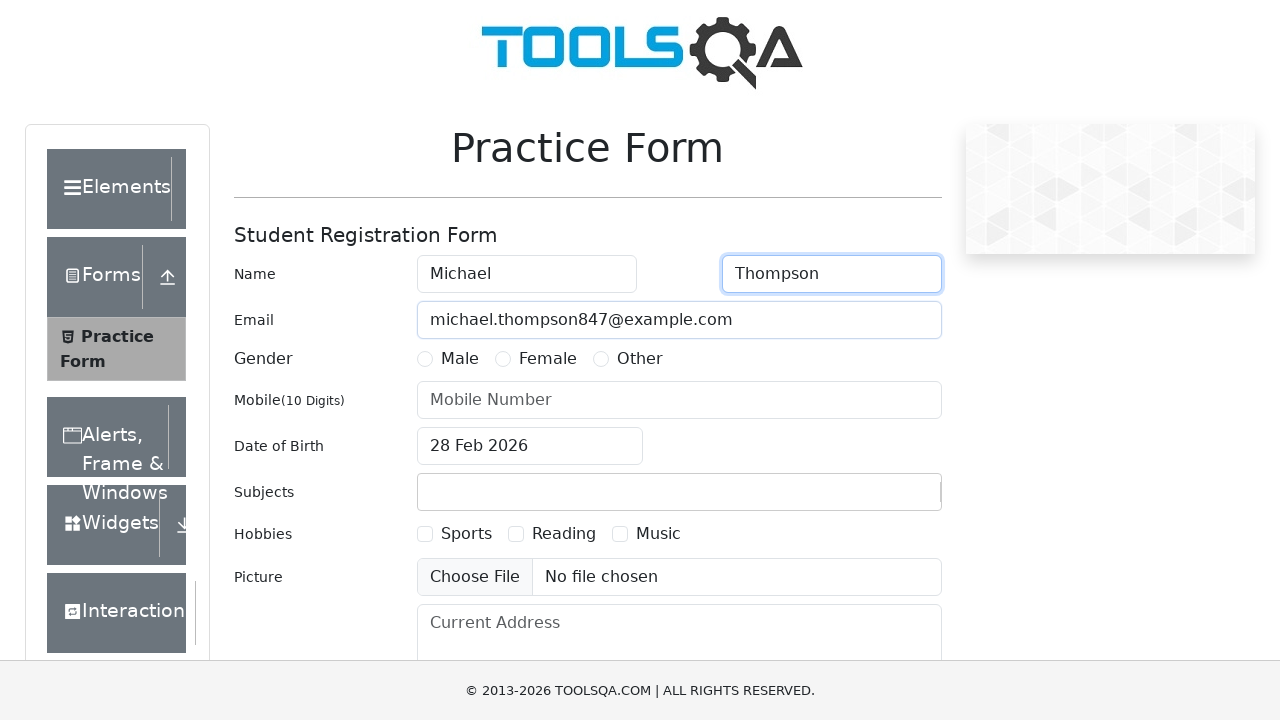

Selected Male gender option at (460, 359) on label[for='gender-radio-1']
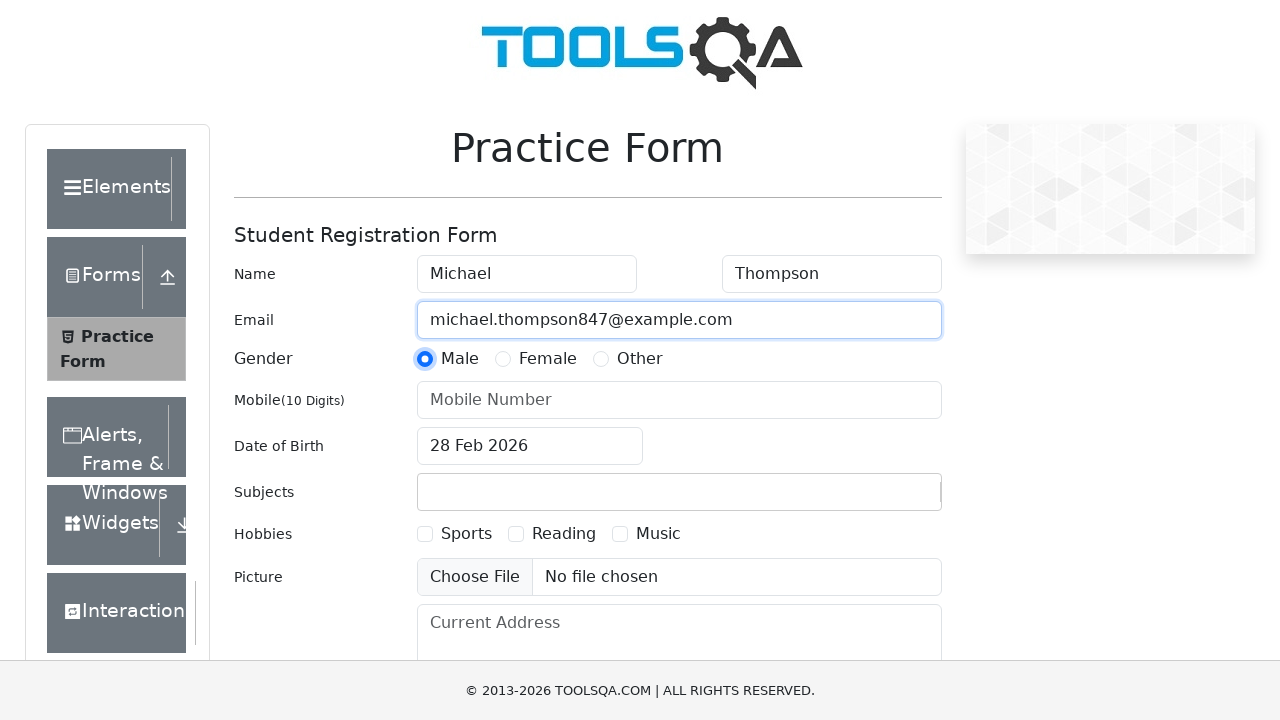

Filled phone number field with '5551234567' on #userNumber
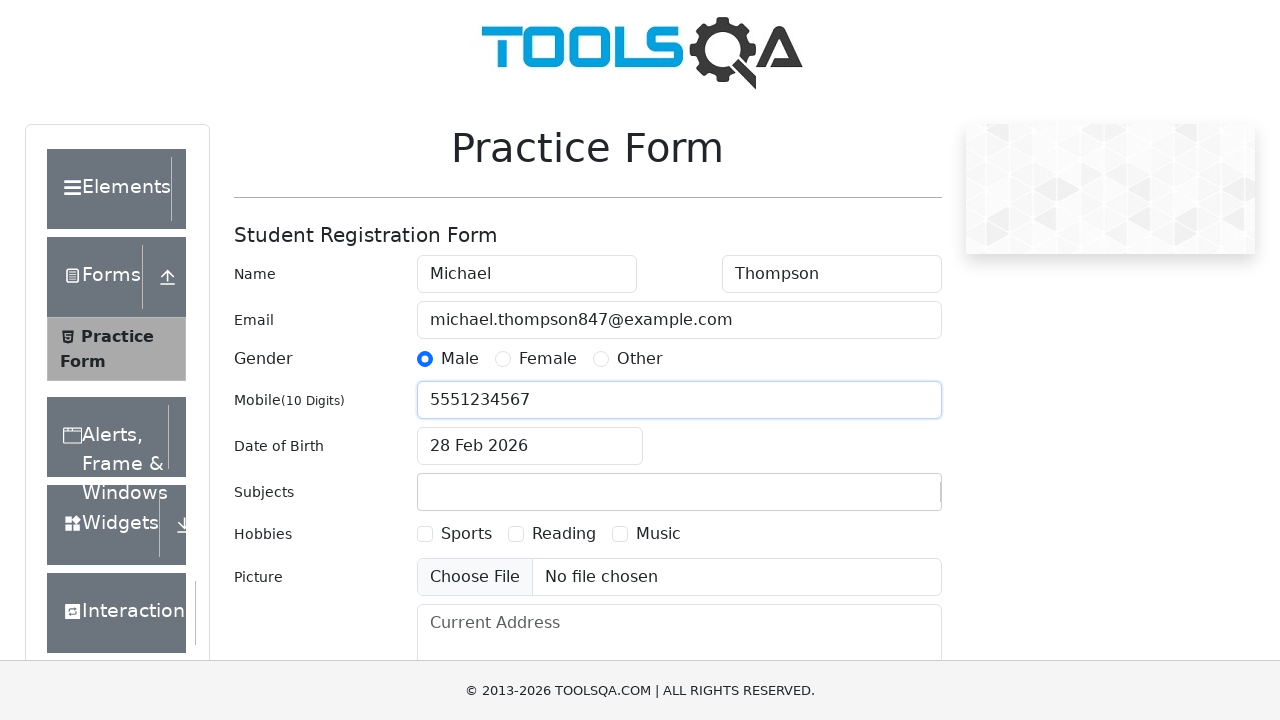

Clicked date of birth input field to open date picker at (530, 446) on #dateOfBirthInput
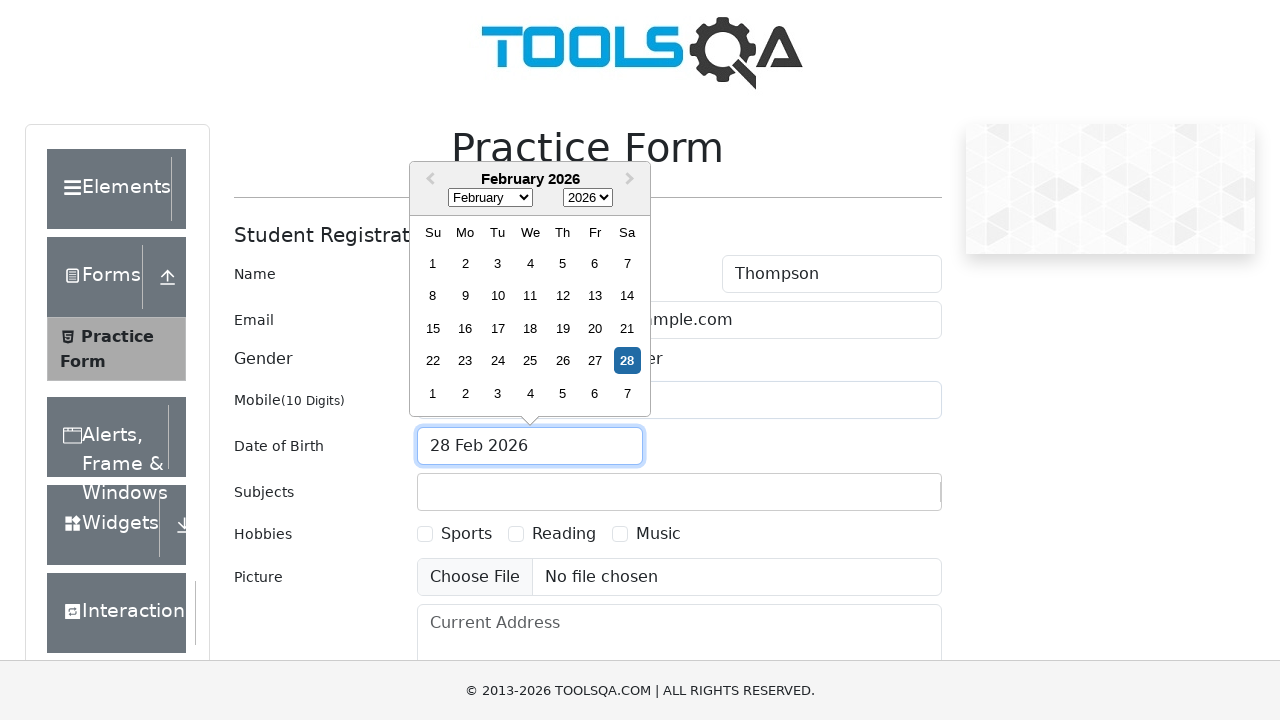

Selected June (month index 5) from date picker on .react-datepicker__month-select
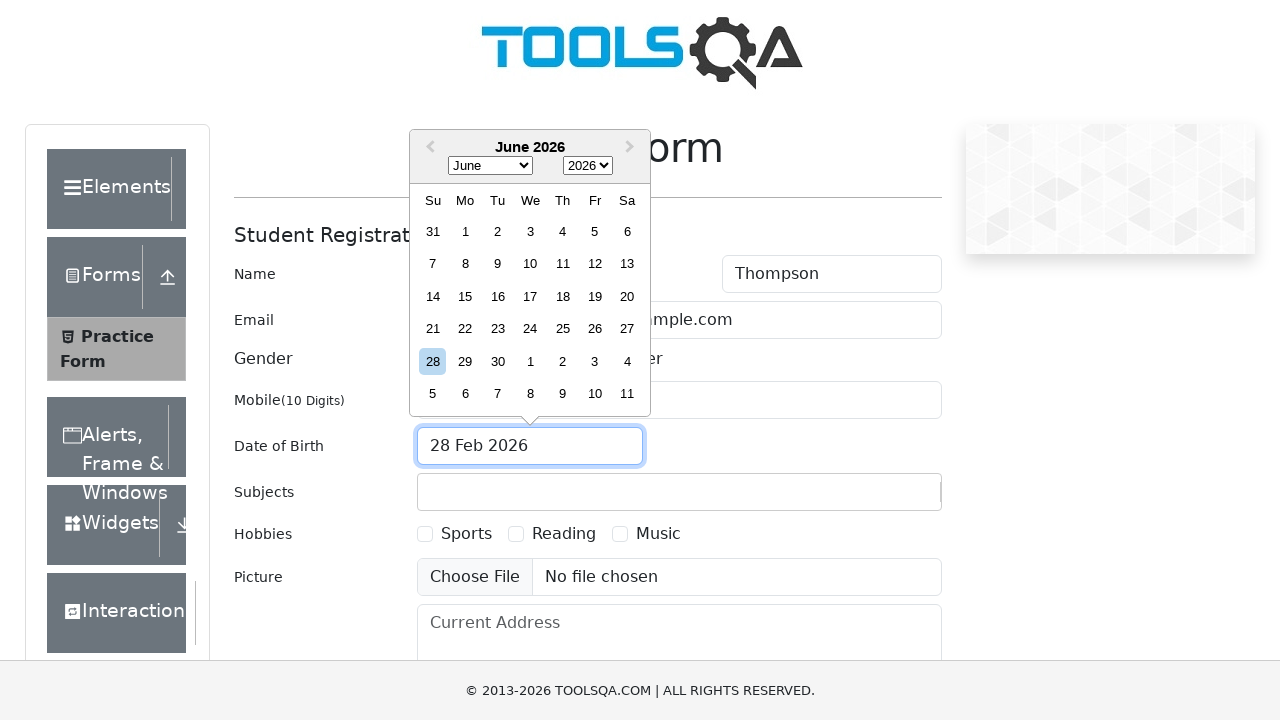

Selected 1970 as year from date picker on .react-datepicker__year-select
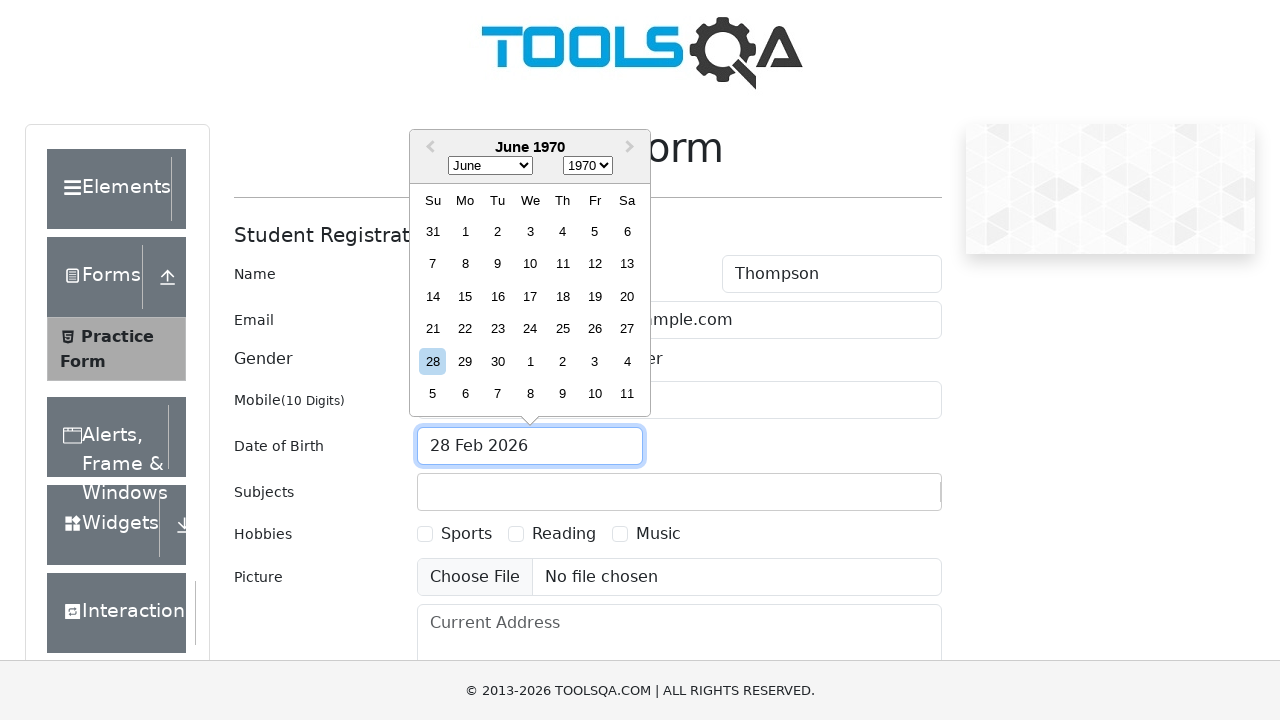

Selected 19th day from date picker at (595, 296) on .react-datepicker__day--019:not(.react-datepicker__day--outside-month)
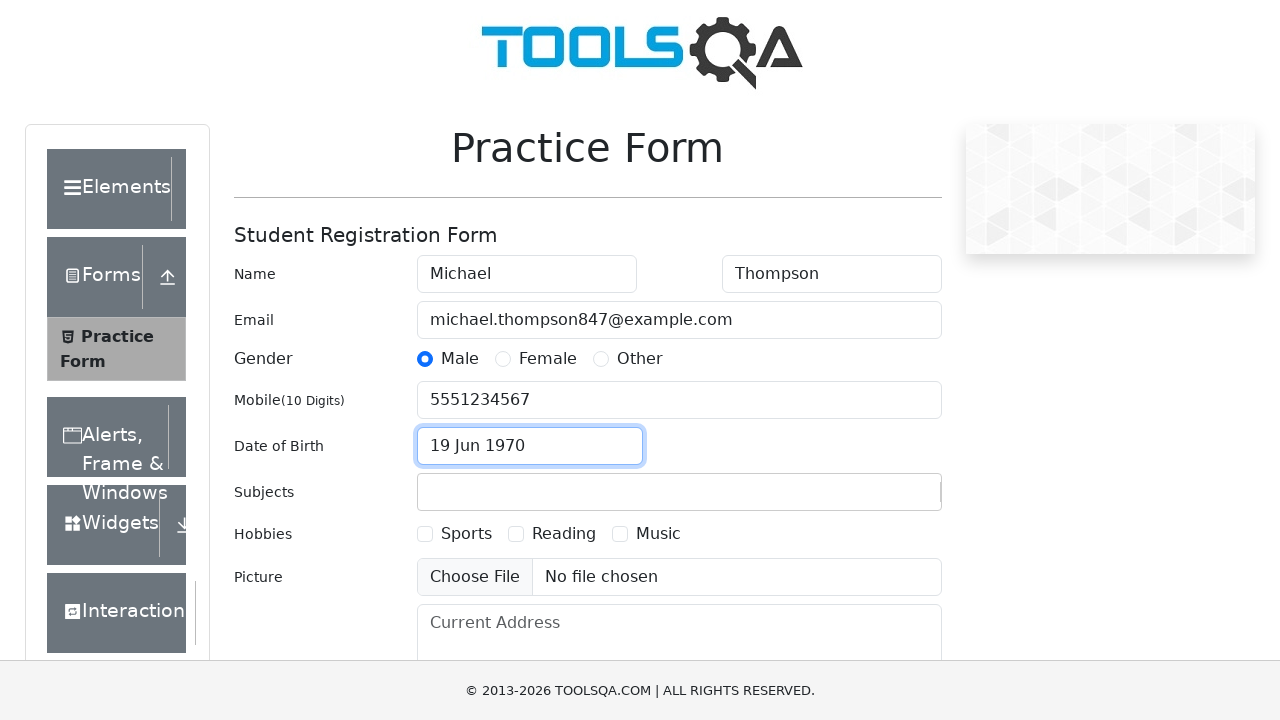

Clicked subjects input field to activate it at (430, 492) on #subjectsInput
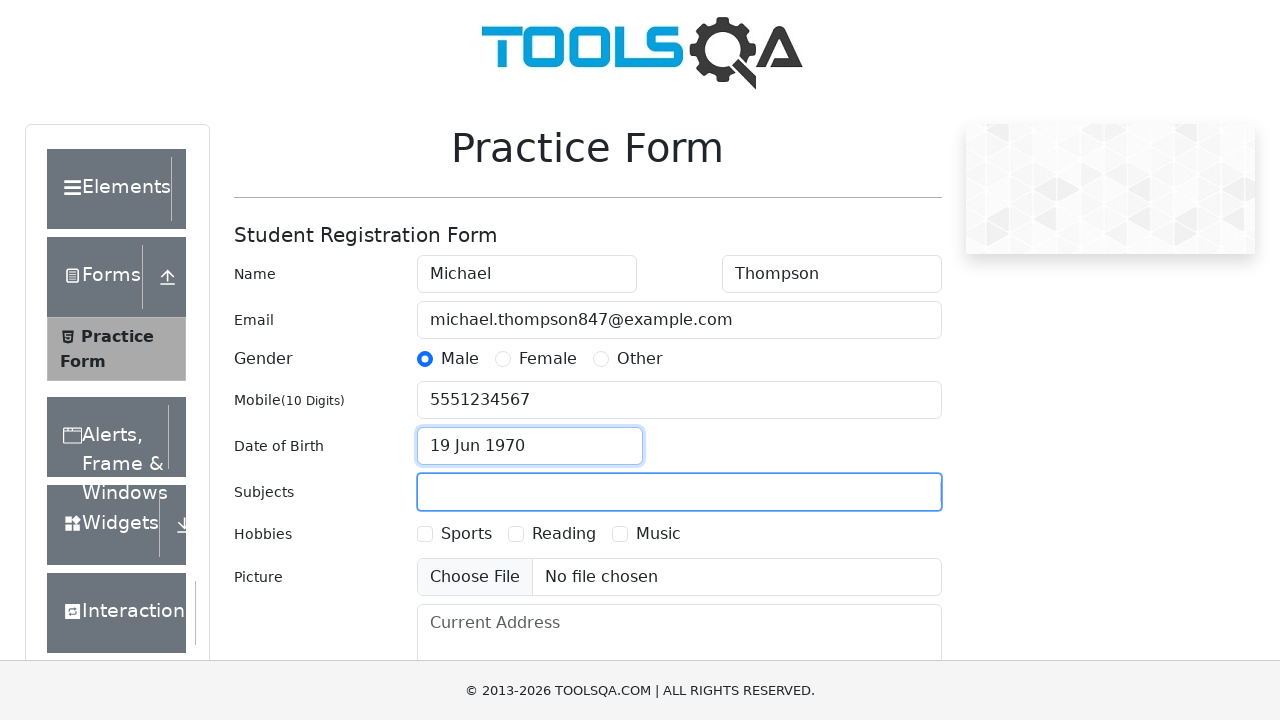

Filled subjects field with 'Arts' on #subjectsInput
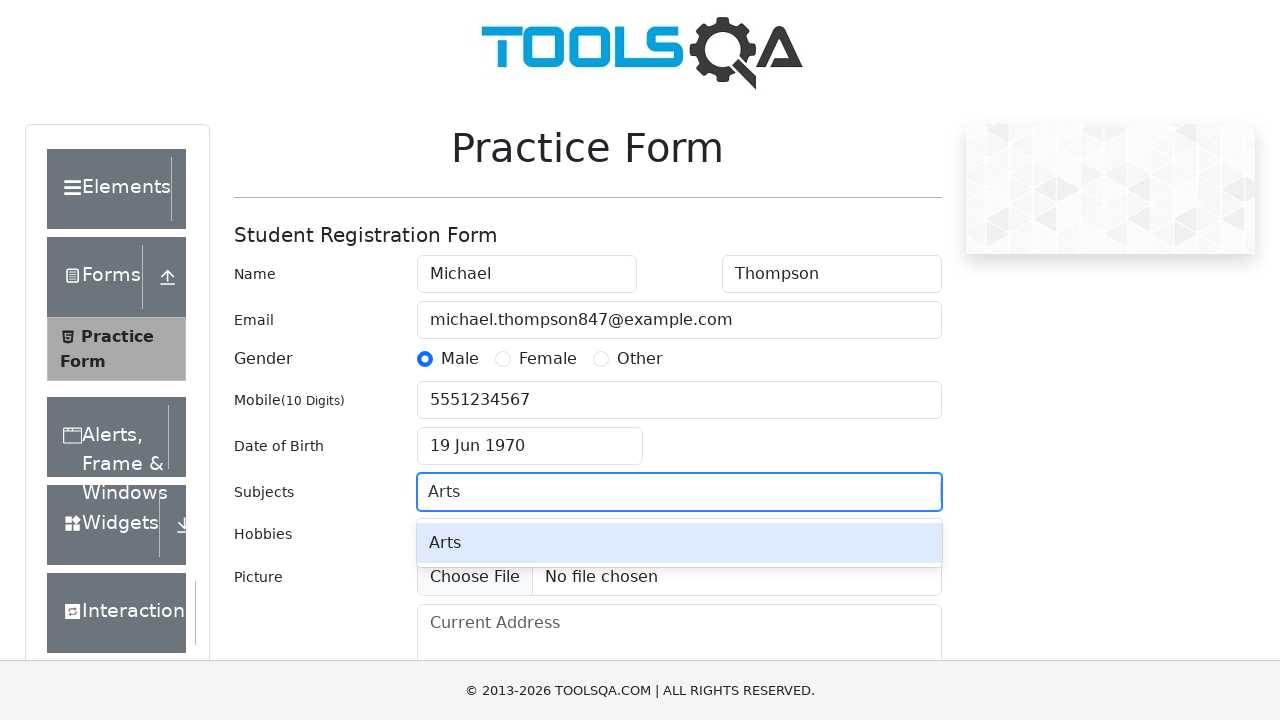

Pressed Tab to confirm subject selection
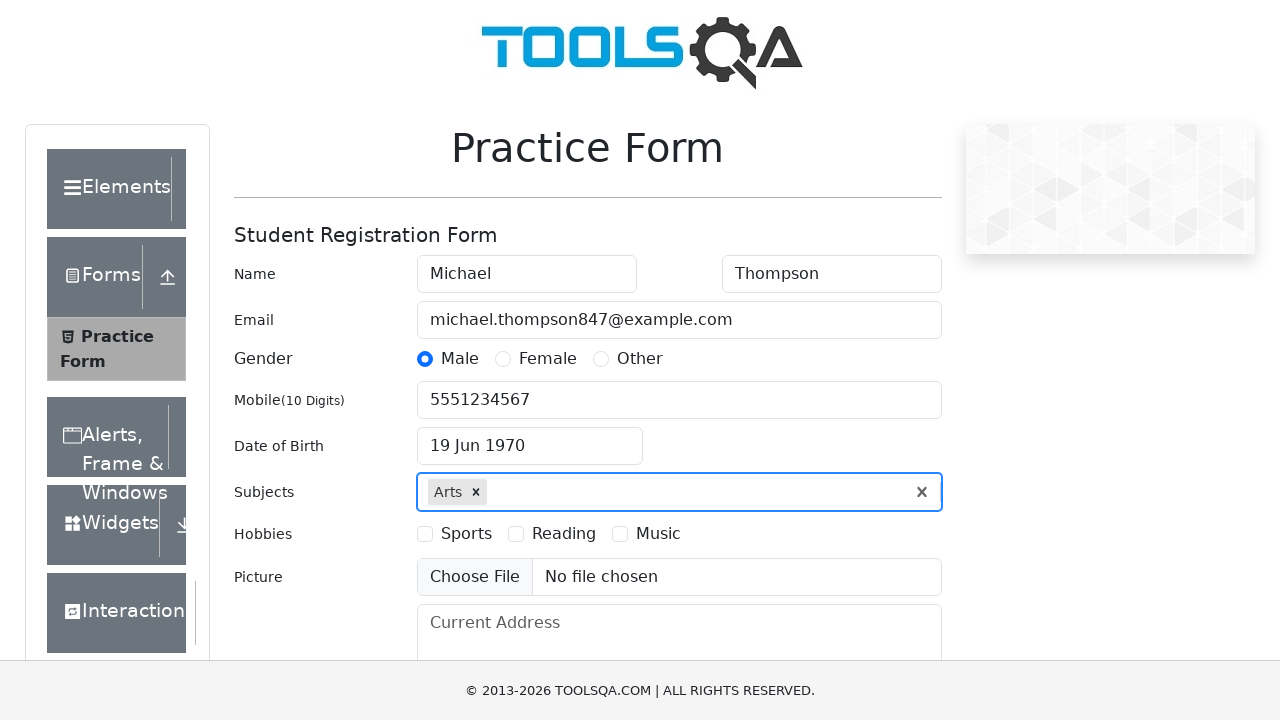

Selected Sports hobby checkbox at (466, 534) on label[for='hobbies-checkbox-1']
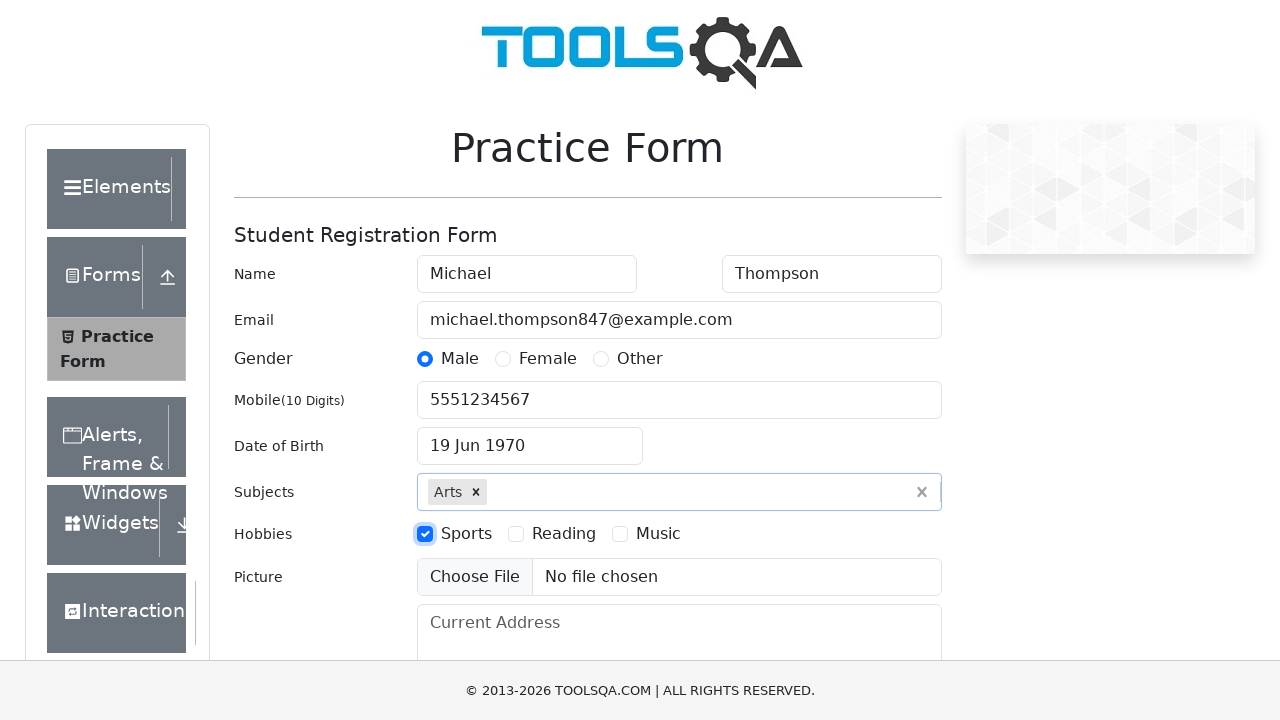

Filled current address field with '4521 Oak Avenue, Springfield, IL 62704' on #currentAddress
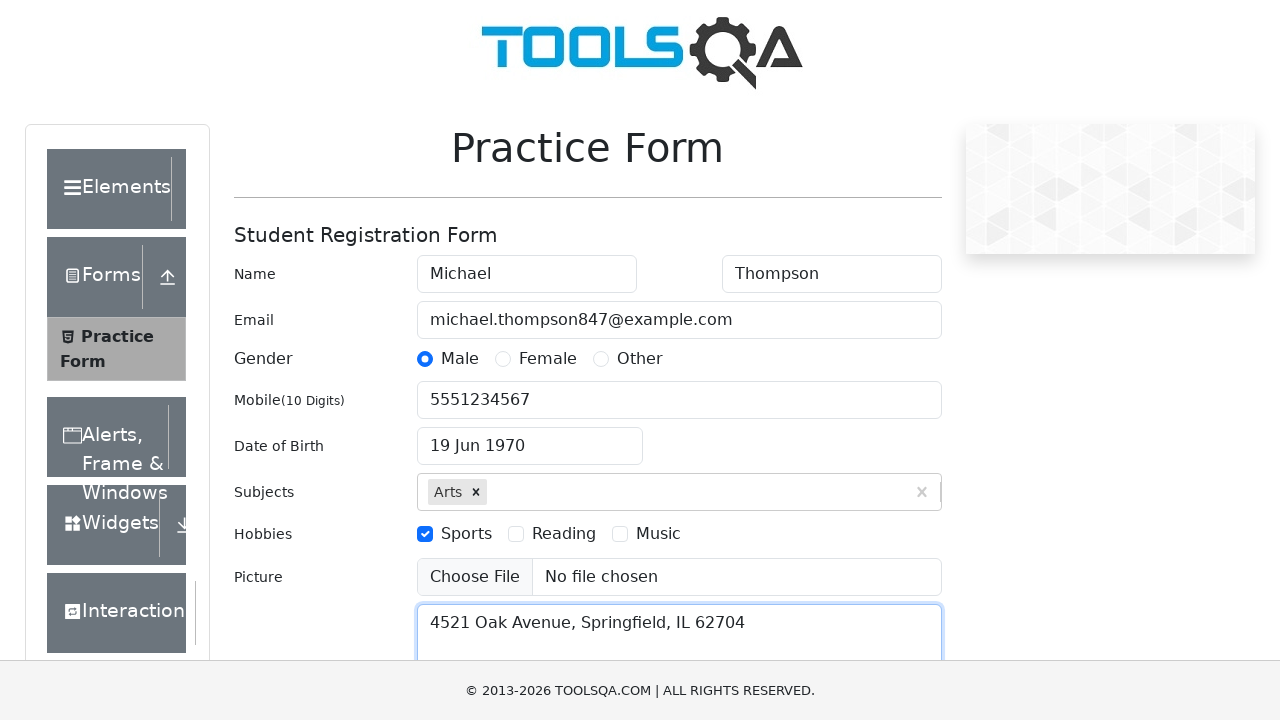

Scrolled down 300 pixels to reveal state dropdown
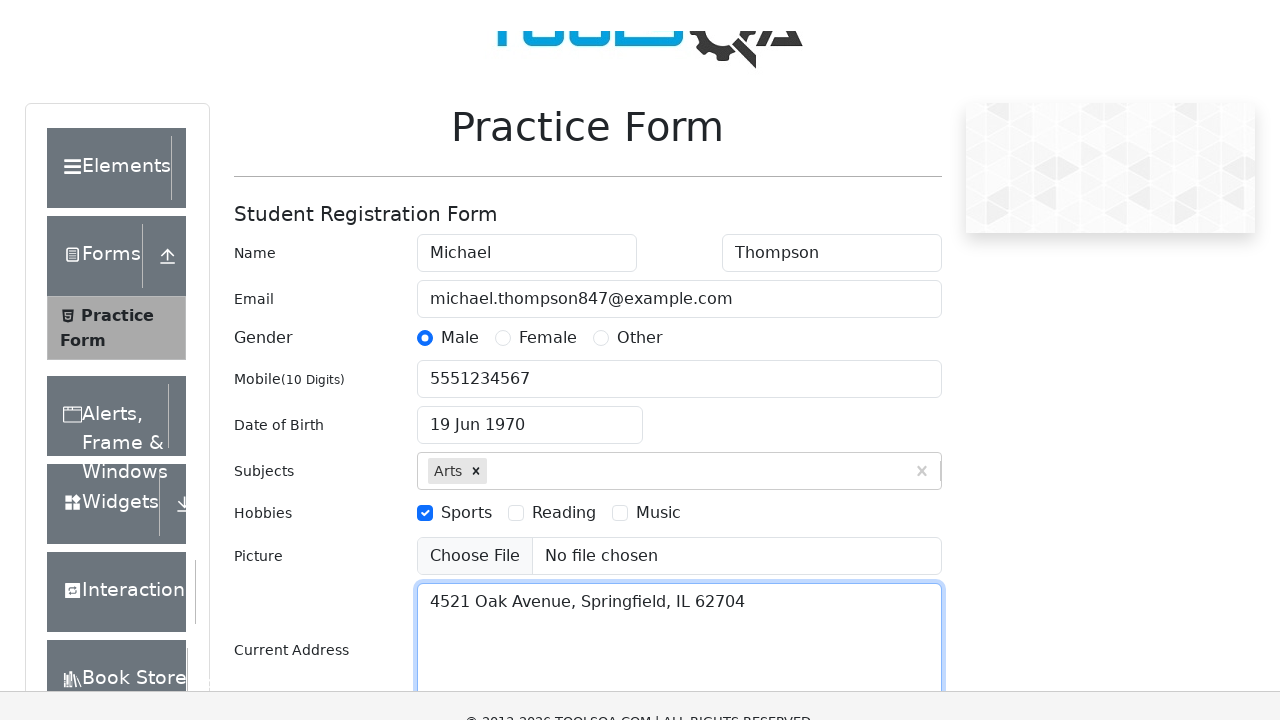

Clicked state dropdown to open it at (527, 465) on #state
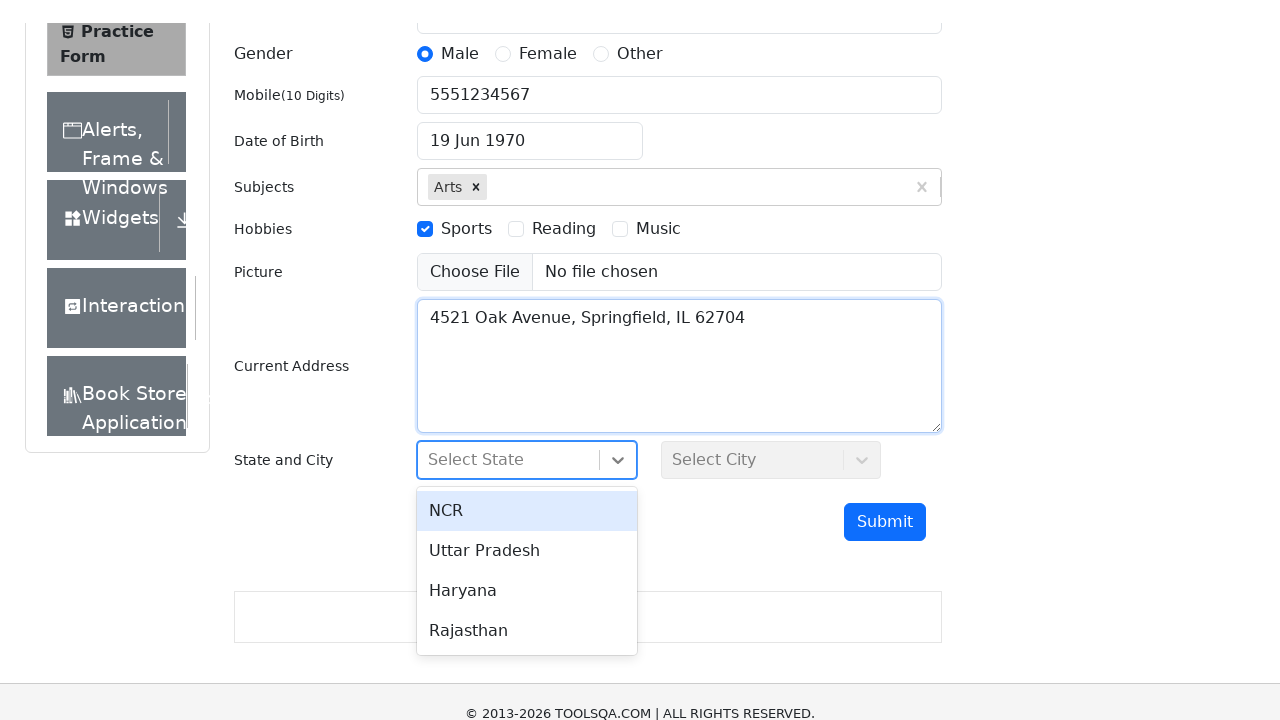

Selected NCR from state dropdown at (527, 488) on #react-select-3-option-0
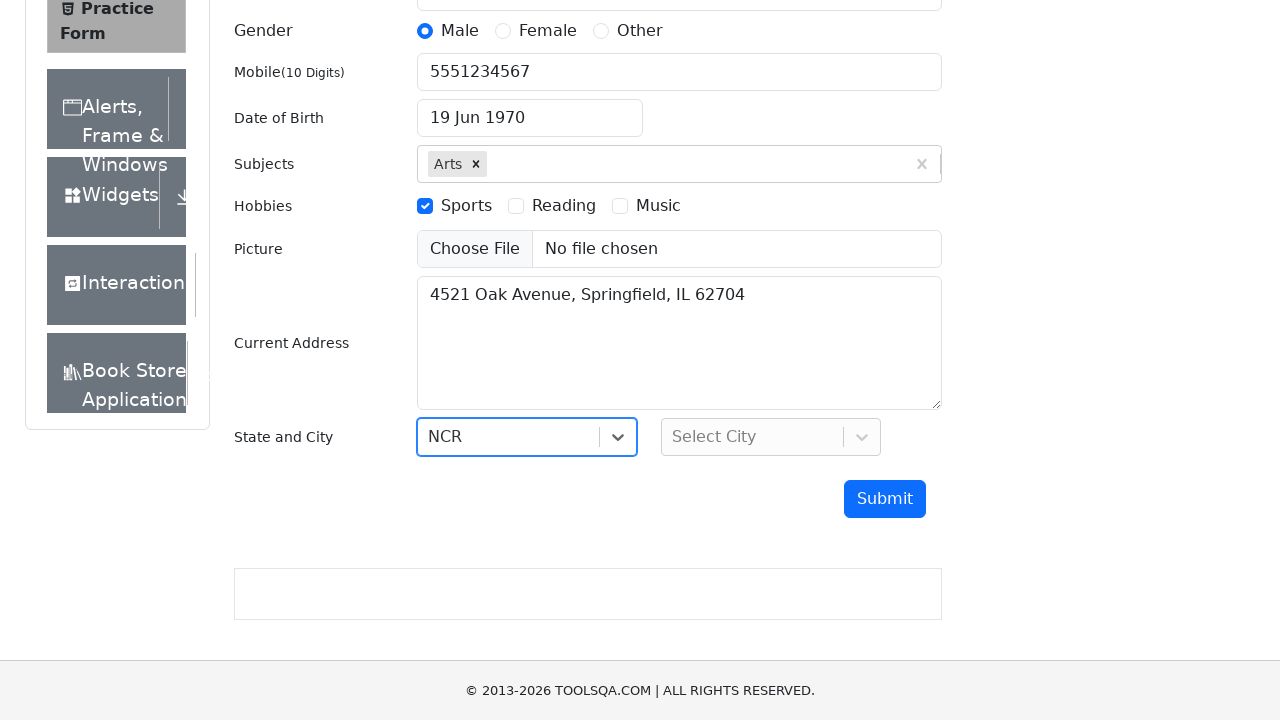

Clicked city dropdown to open it at (771, 437) on #city
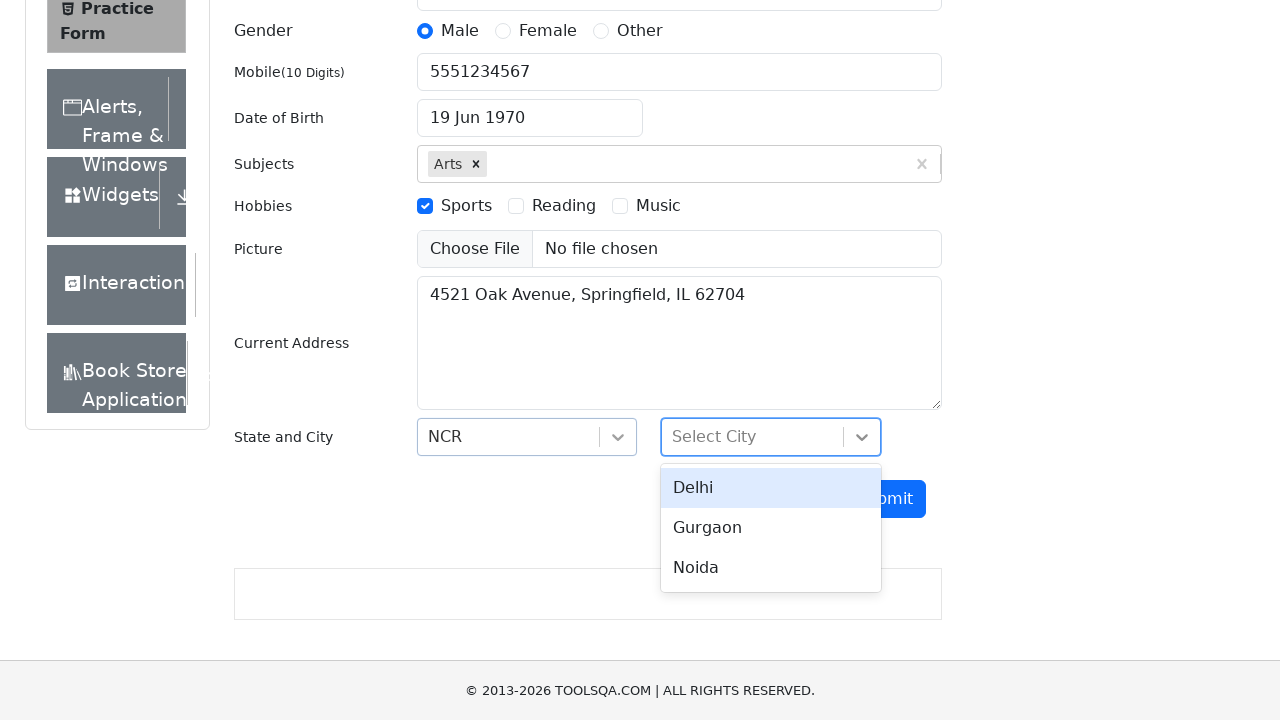

Selected Delhi from city dropdown at (771, 488) on #react-select-4-option-0
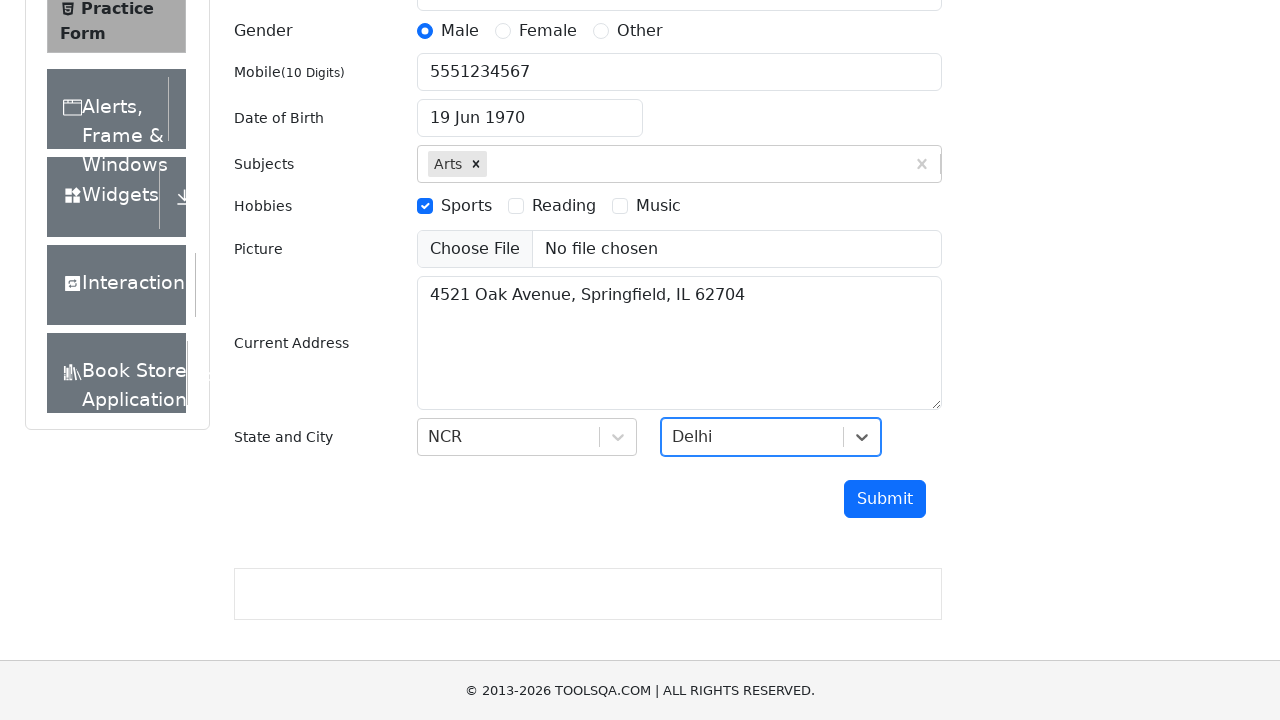

Clicked submit button to submit the registration form at (885, 499) on #submit
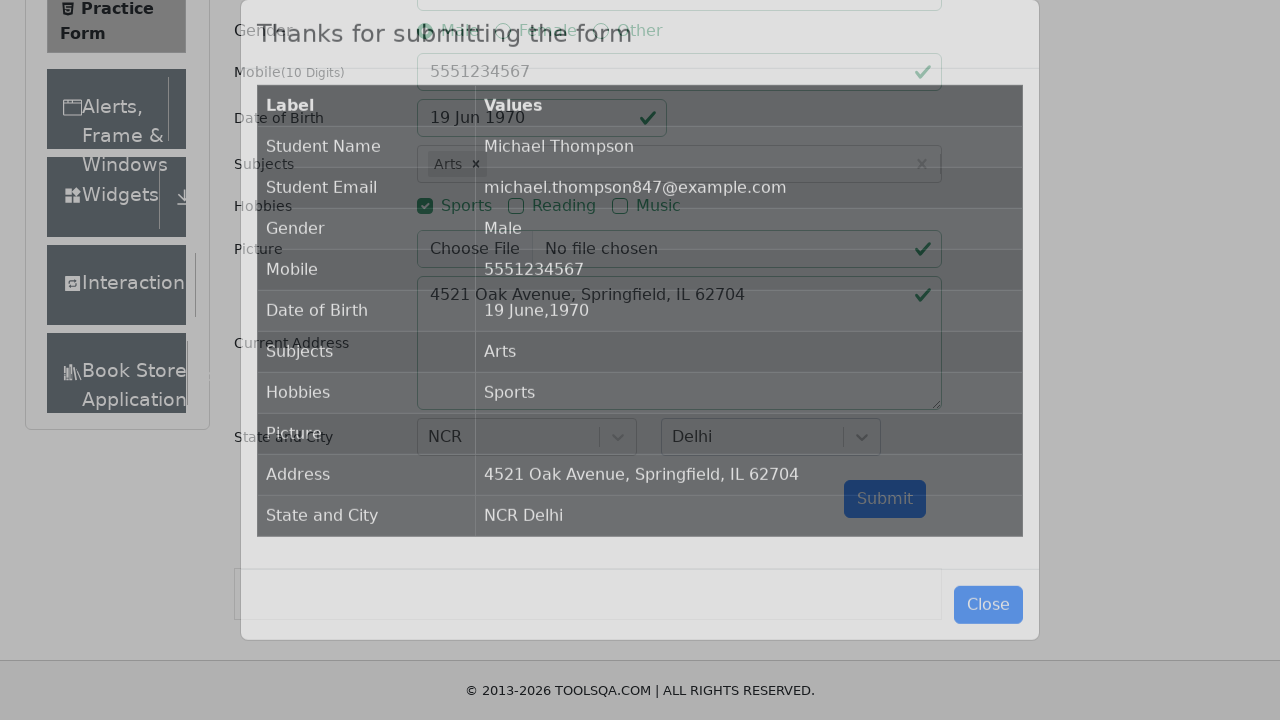

Modal content appeared with submitted form data
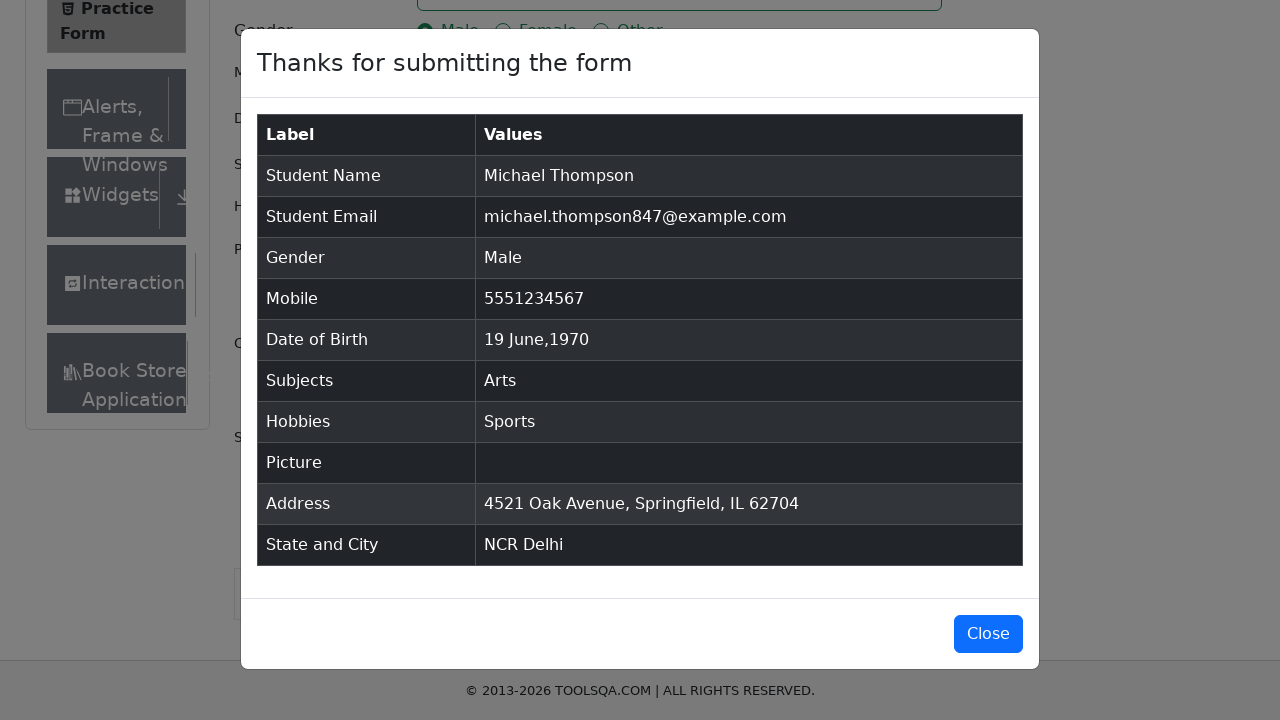

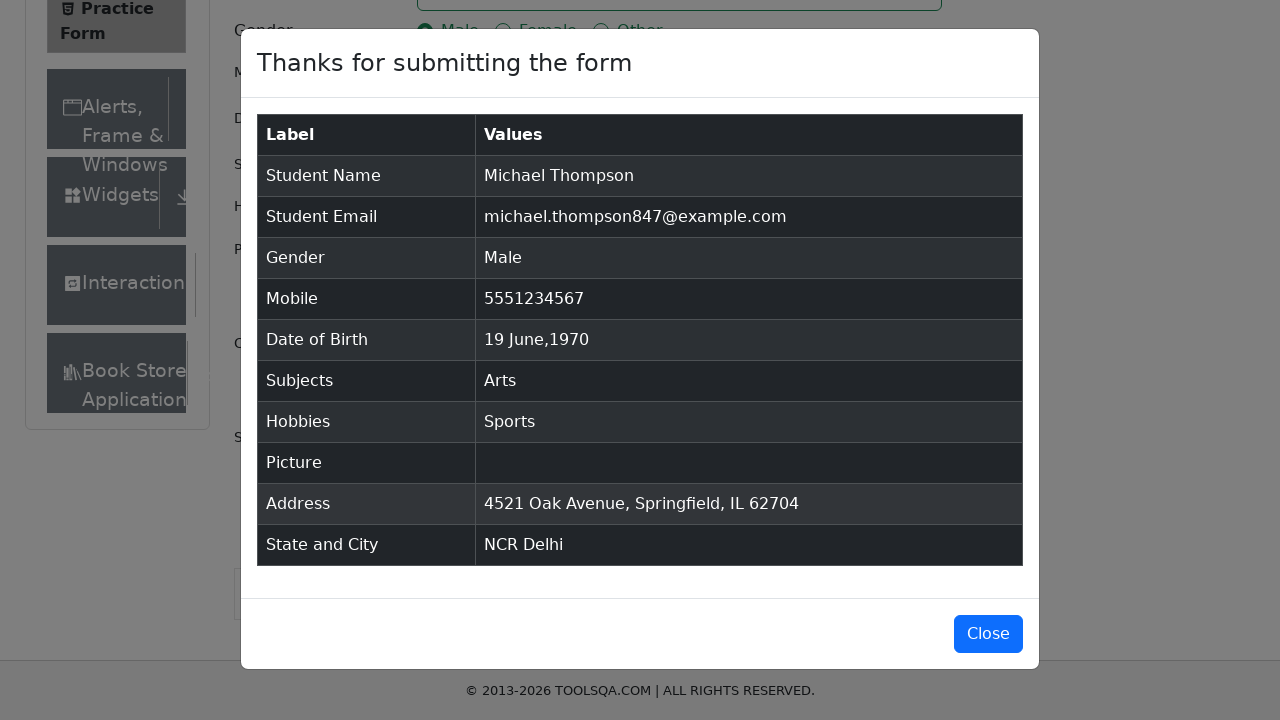